Clicks the API link on the homepage and verifies navigation to the API documentation page

Starting URL: https://webdriver.io/

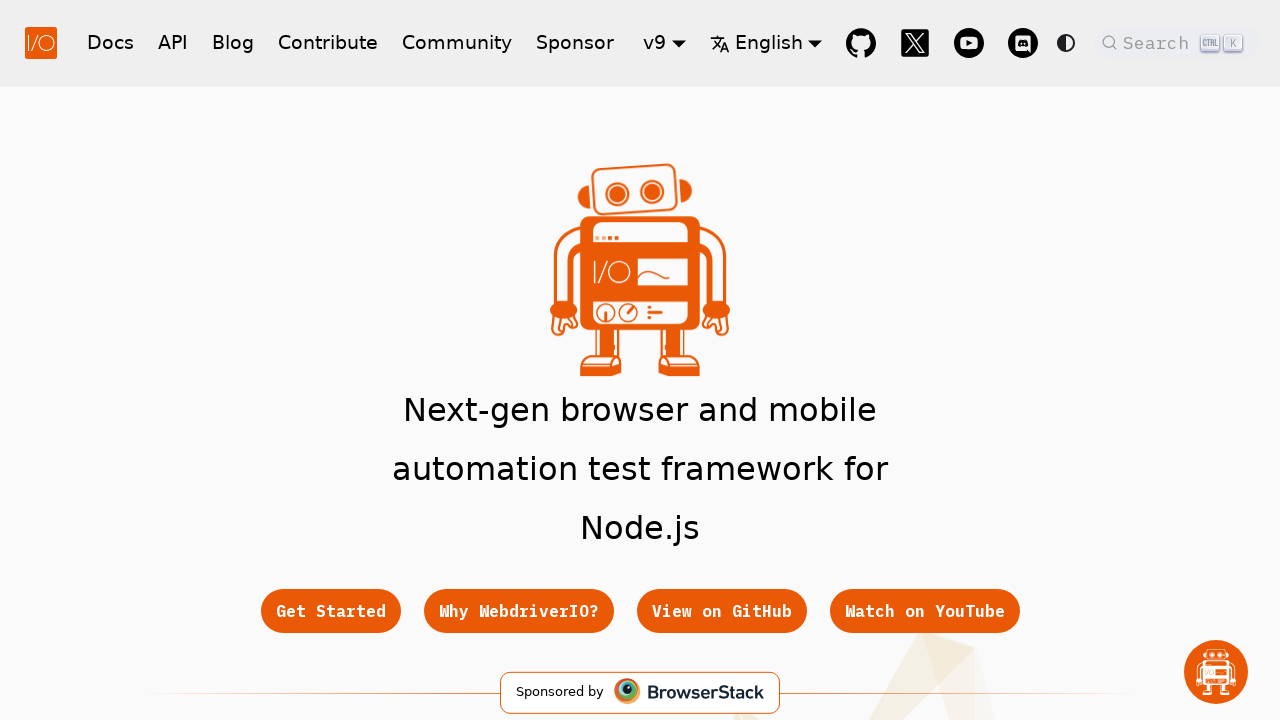

Clicked the API link on the homepage at (173, 42) on a:has-text('API')
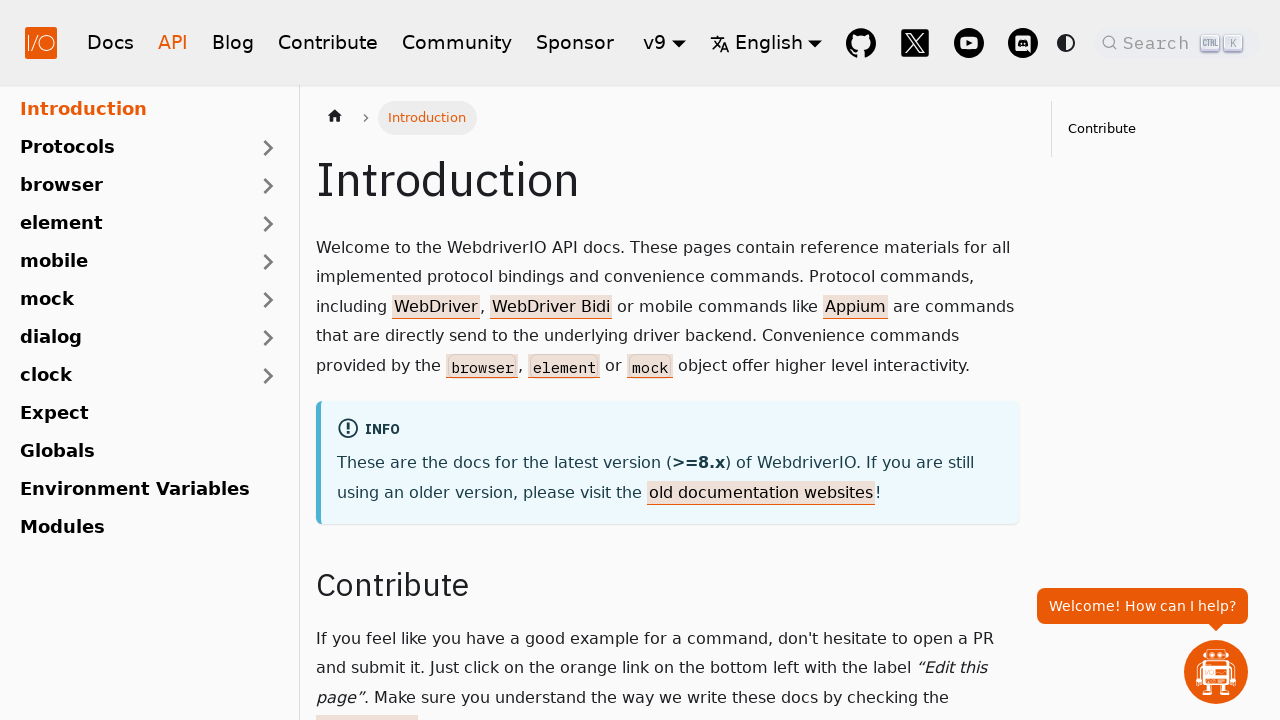

API documentation page loaded
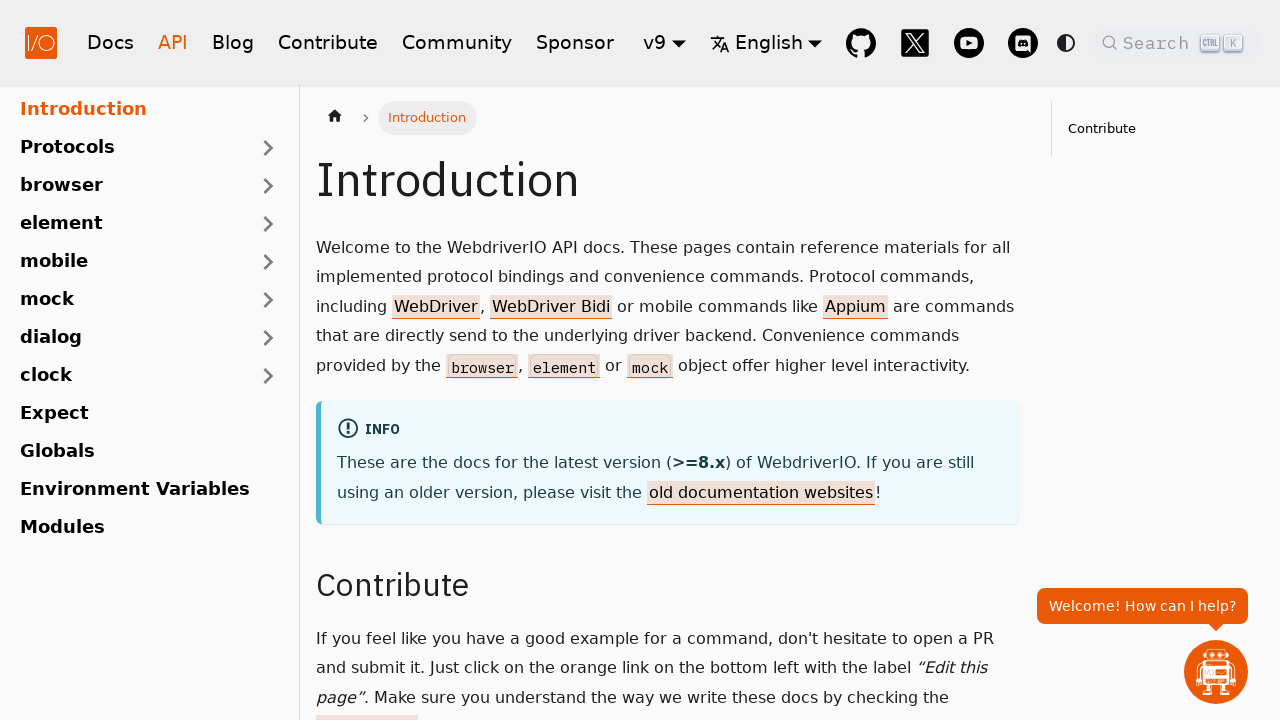

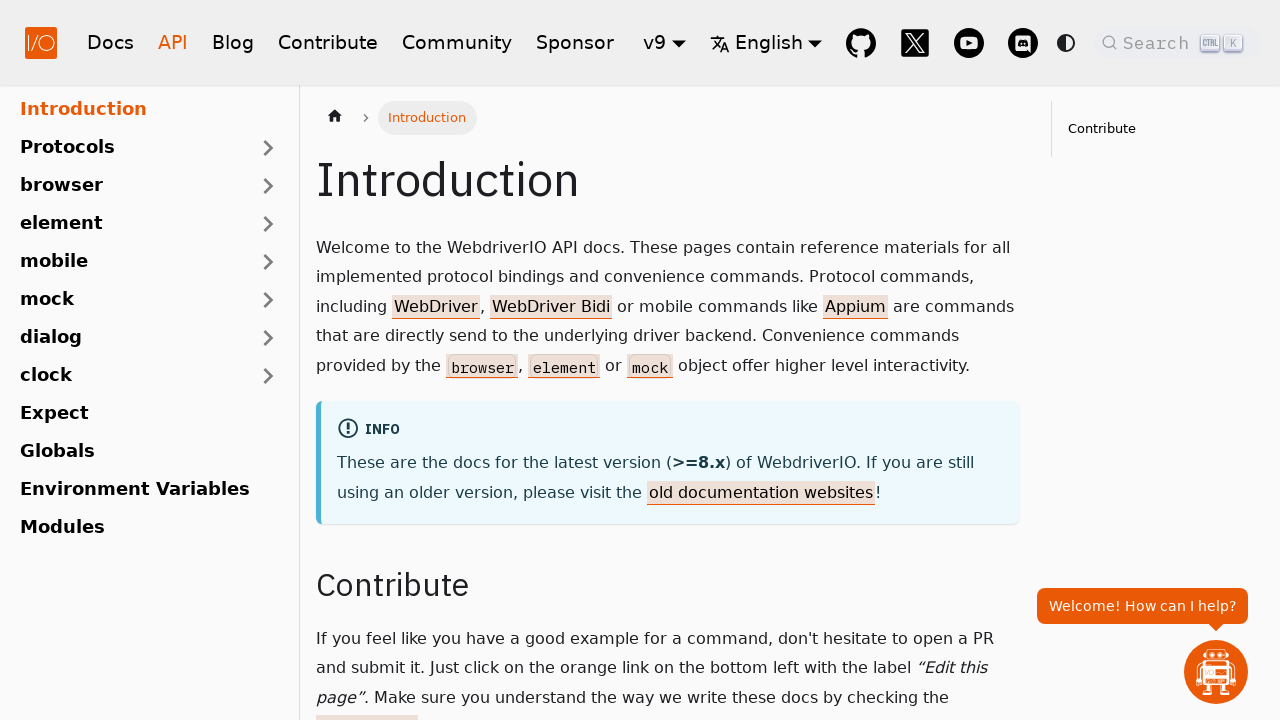